Tests search functionality with mixed case letters to verify case-insensitive search

Starting URL: https://sportsport.ba/

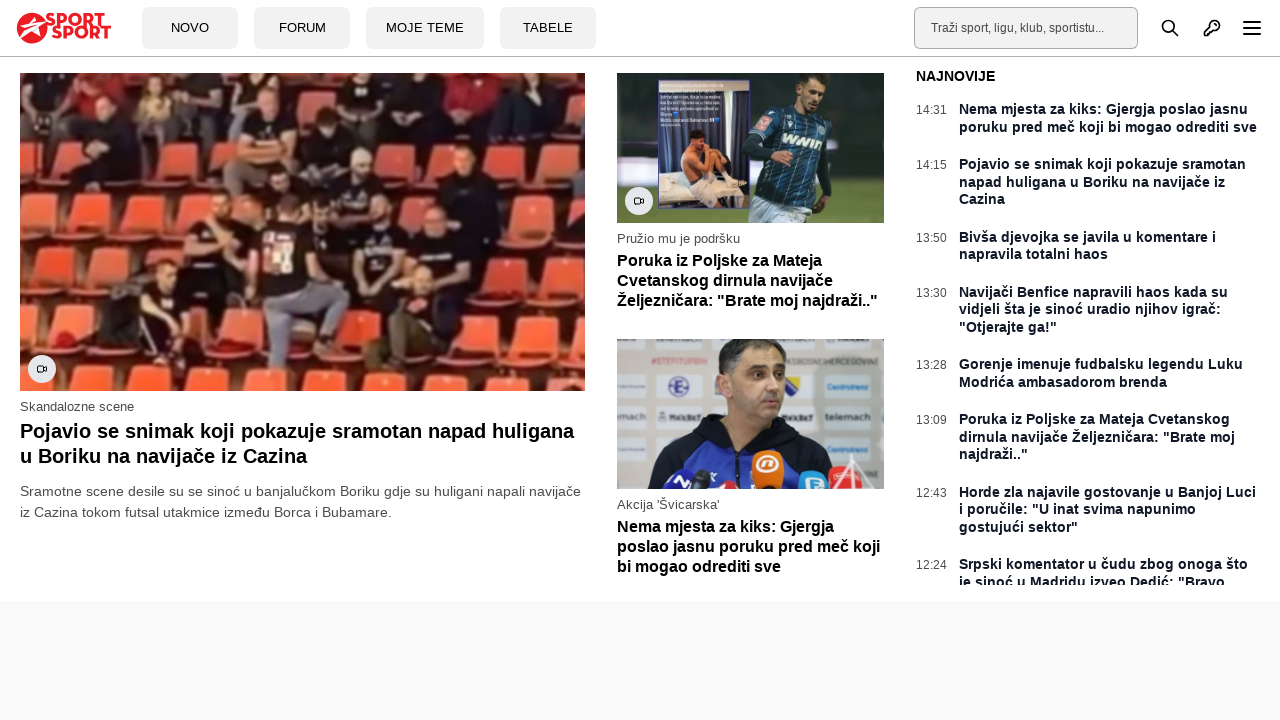

Clicked on search bar input field at (1026, 28) on input[type=text]
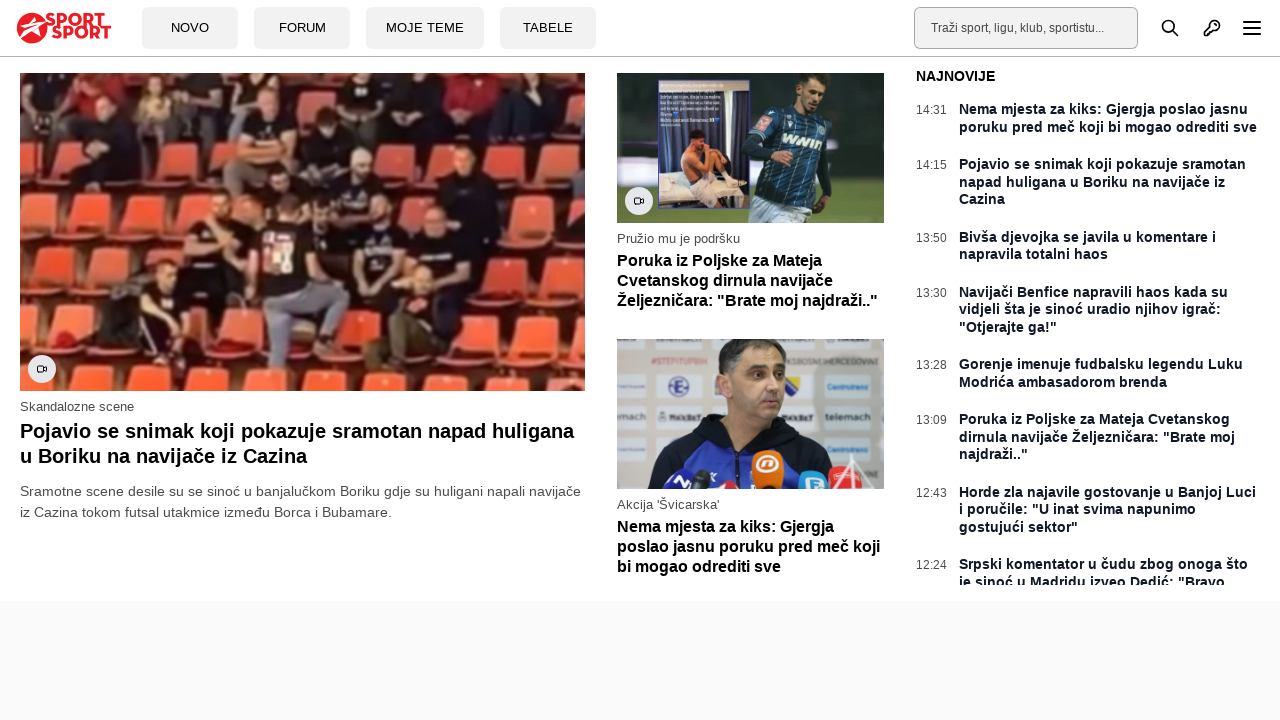

Cleared search bar input field on input[type=text]
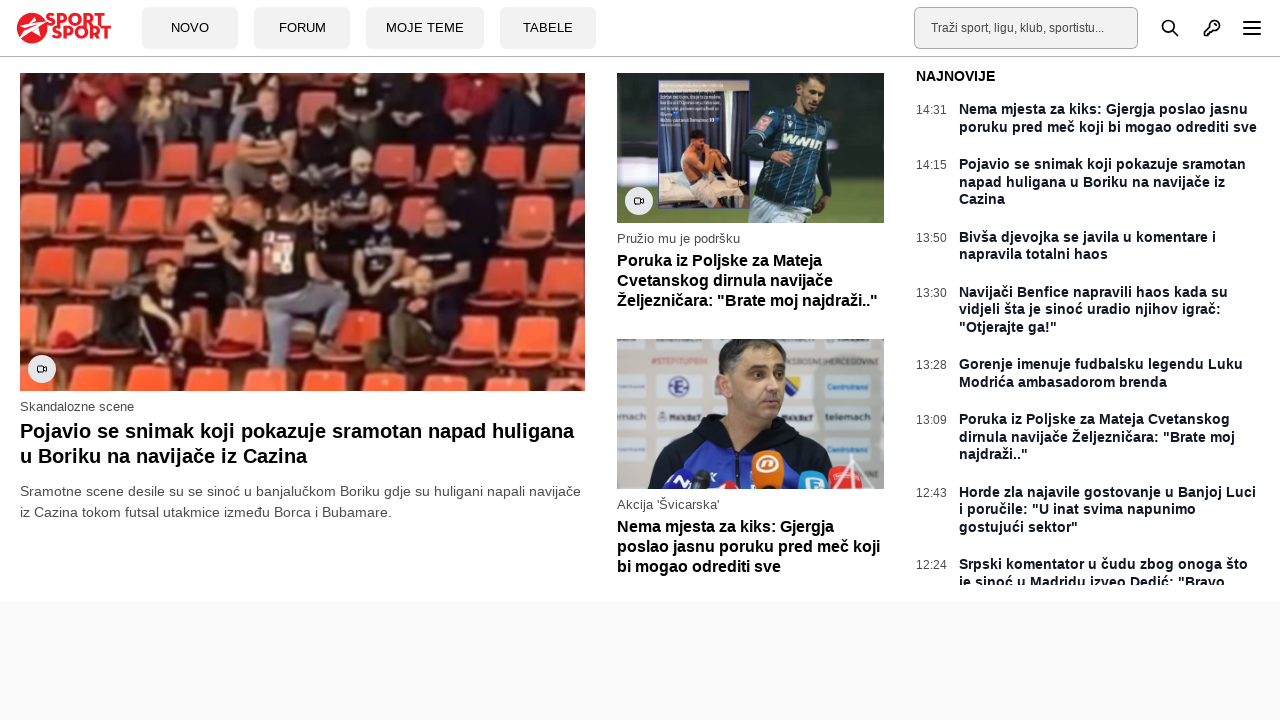

Filled search bar with mixed case text 'kK iGMan ' on input[type=text]
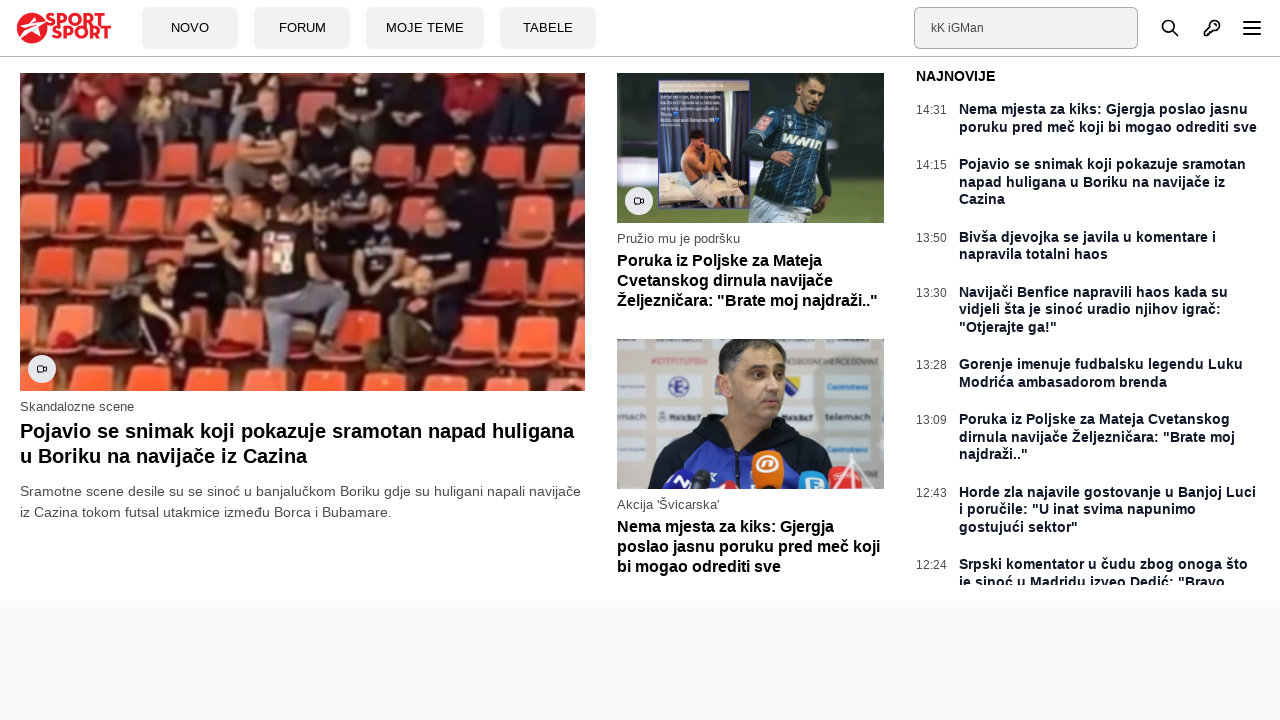

Waited 500ms for search suggestions to appear
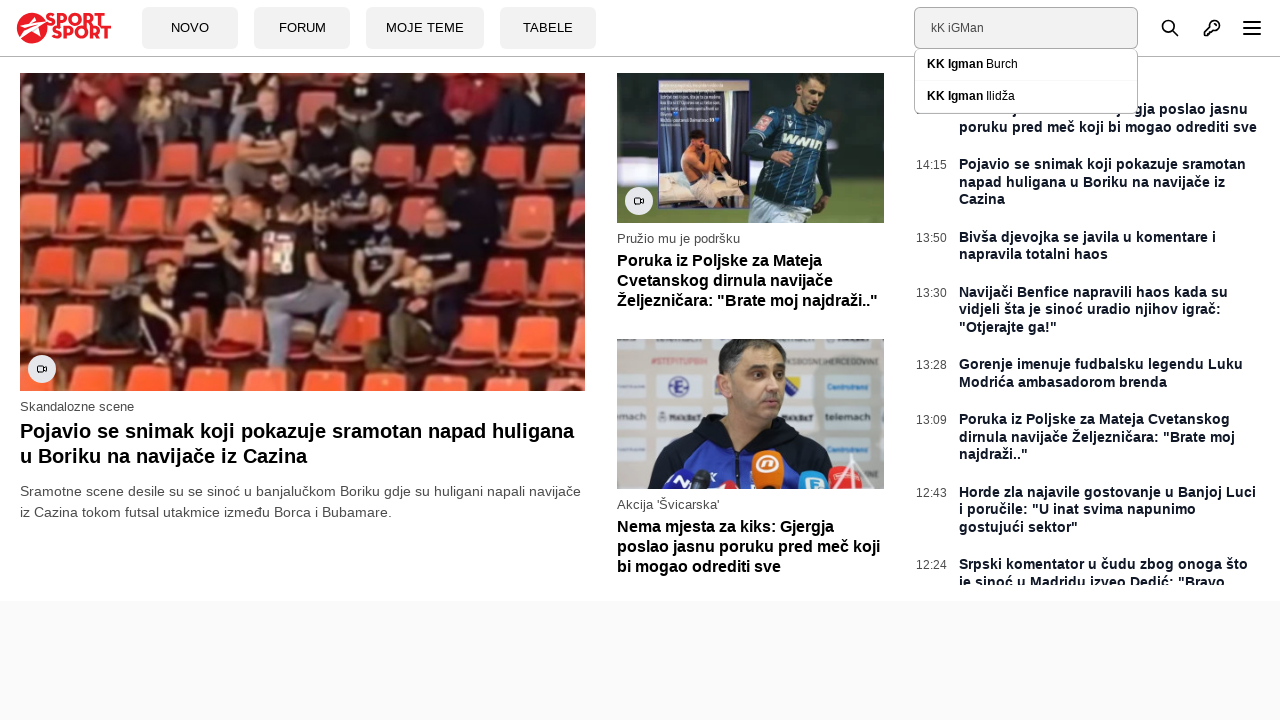

Filled search bar with extended mixed case text 'kK iGMan buRCH' on input[type=text]
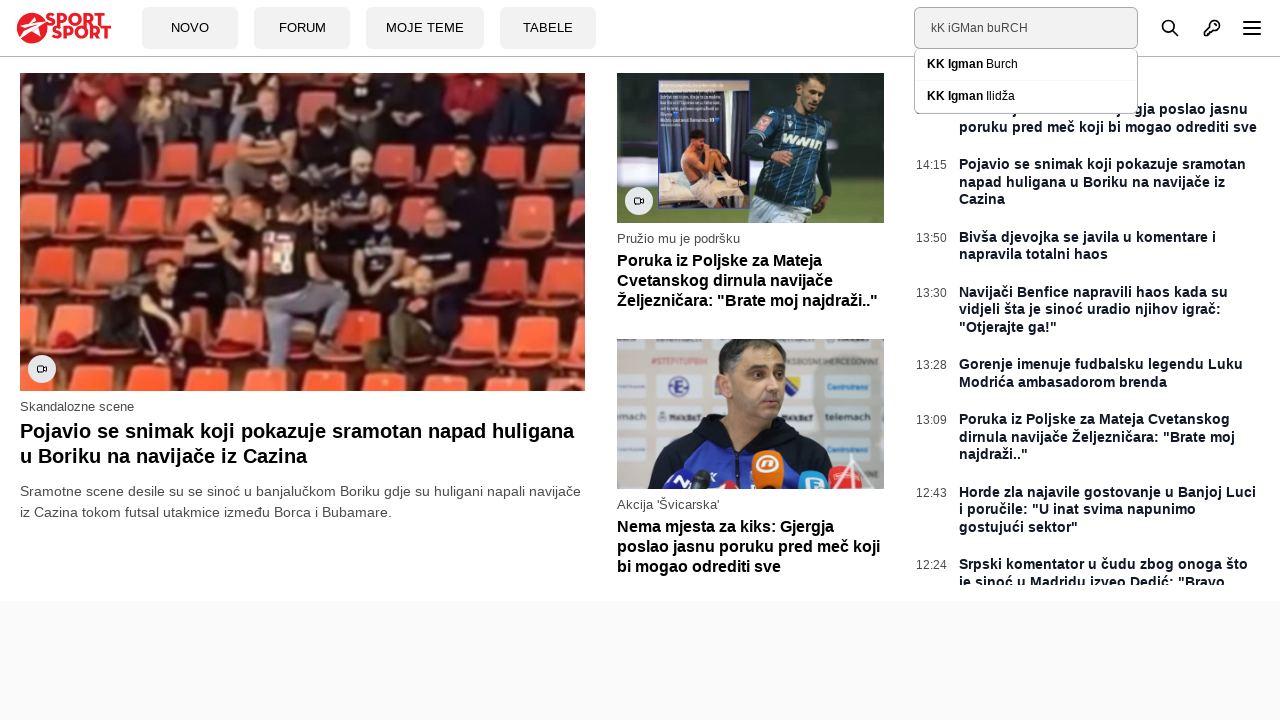

Waited 2000ms for search results to load
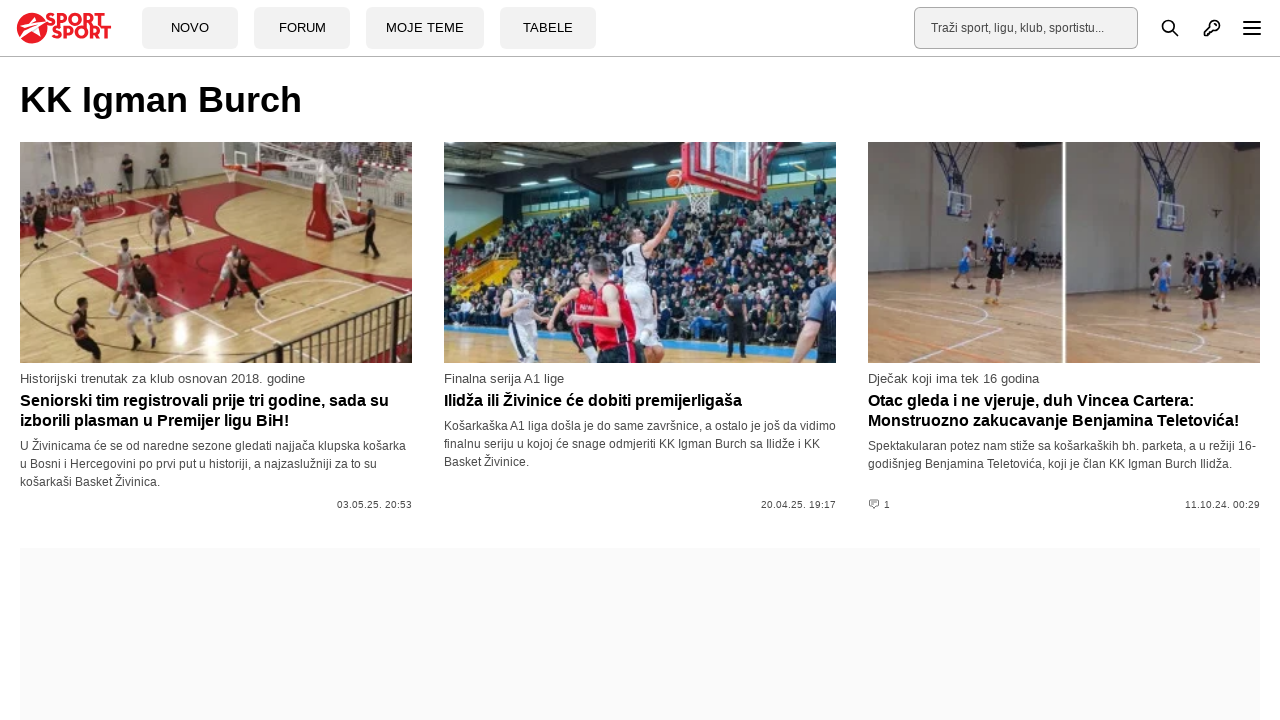

Verified page title is 'KK Igman Burch - SportSport.ba' (case-insensitive search confirmed)
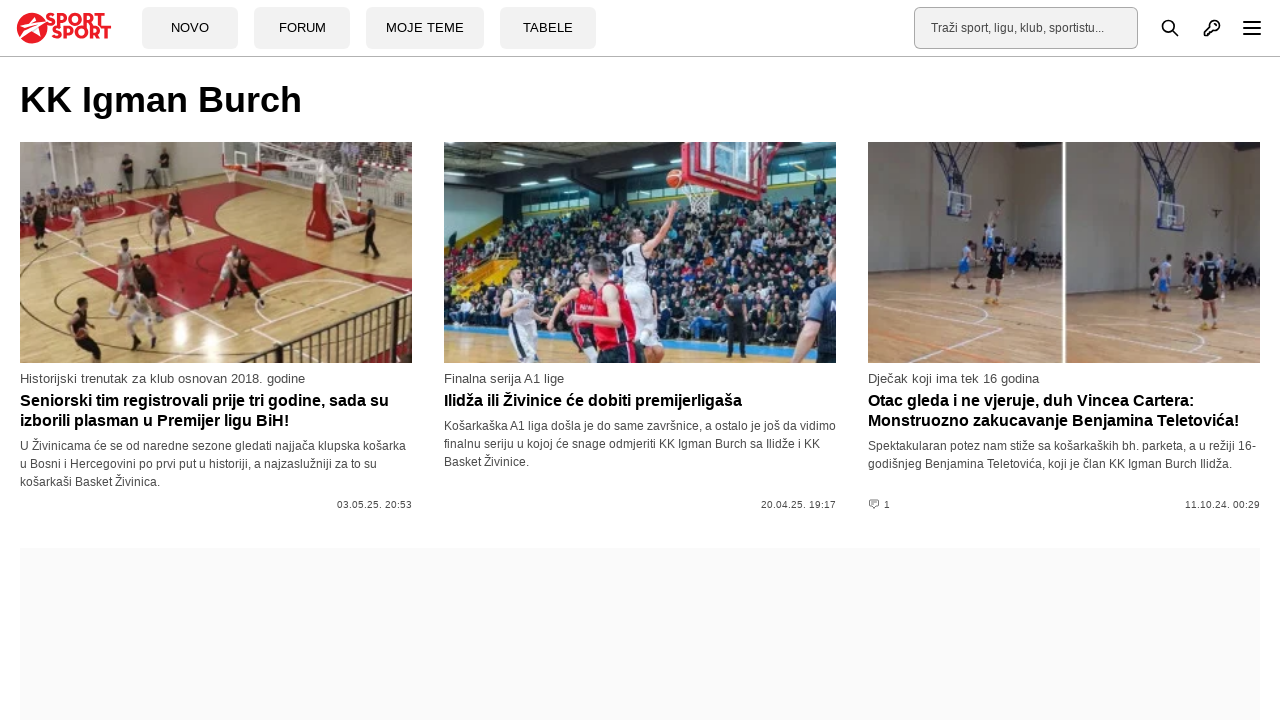

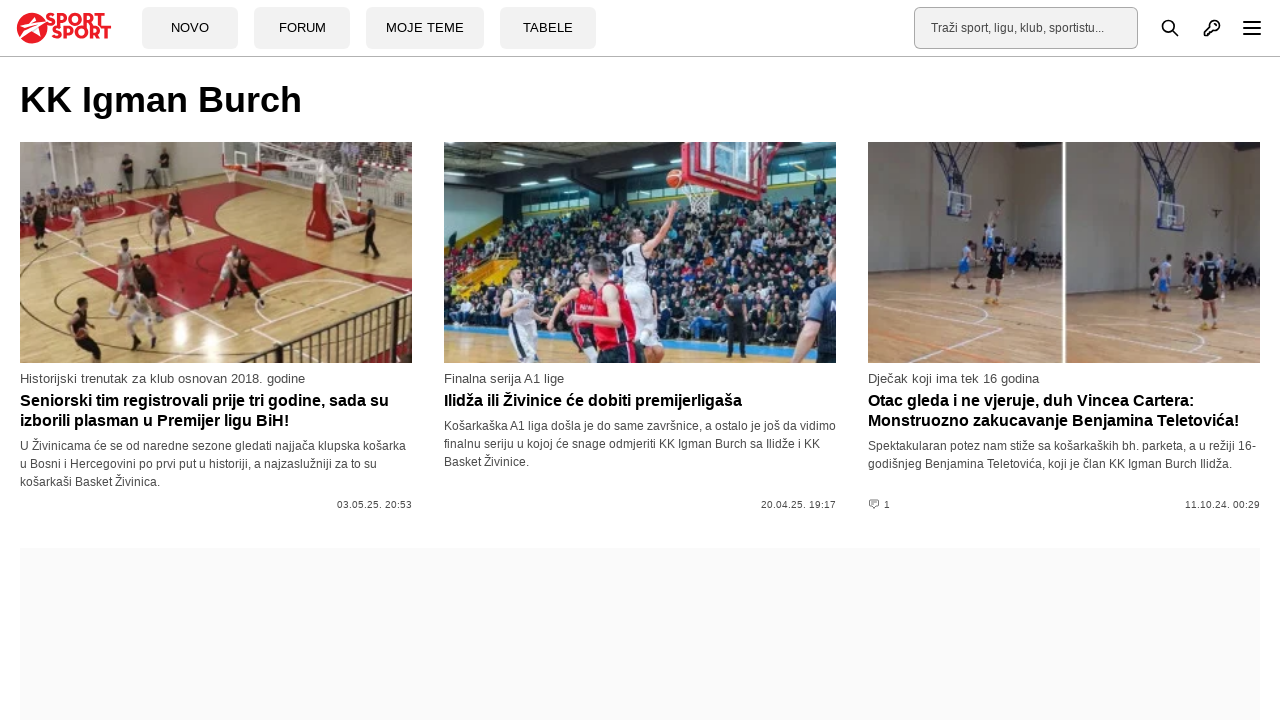